Navigates to MetLife website, clicks through Solutions tab to access the Dental page, and verifies the dental page title is displayed

Starting URL: https://www.metlife.com/

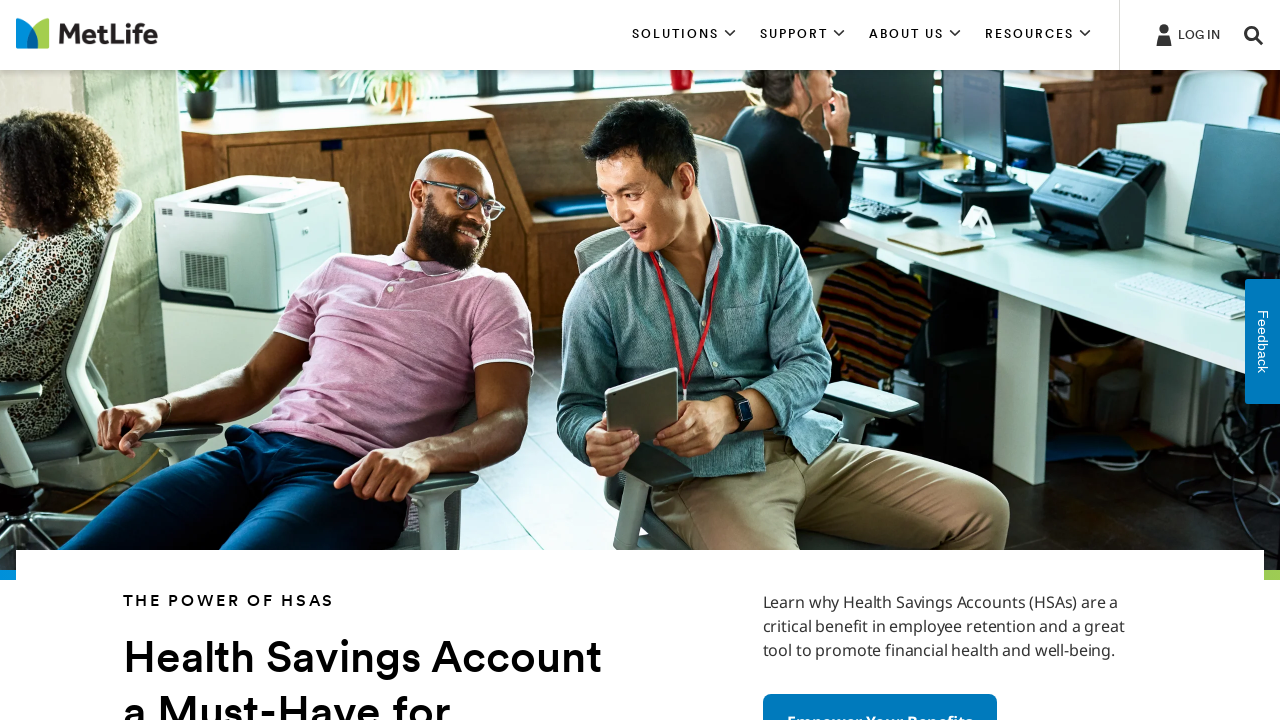

Navigated to MetLife website
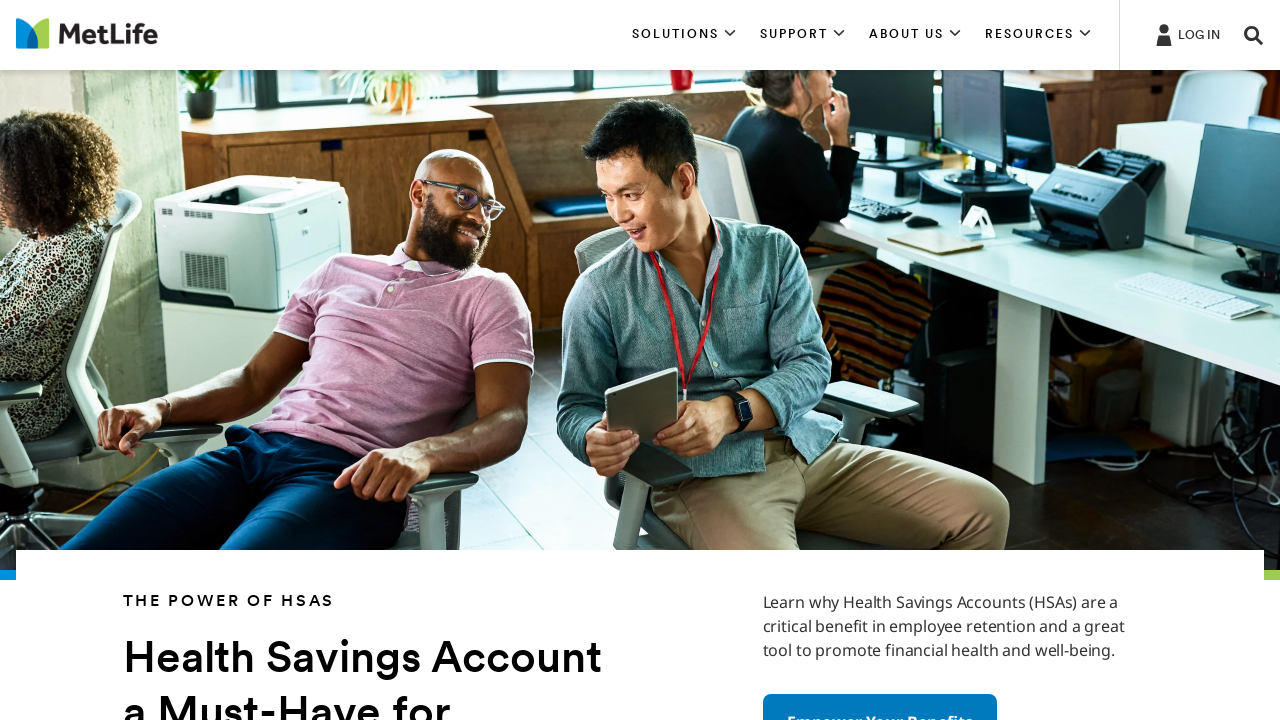

Clicked on Solutions tab at (684, 35) on xpath=//*[contains(text(), 'SOLUTIONS')]
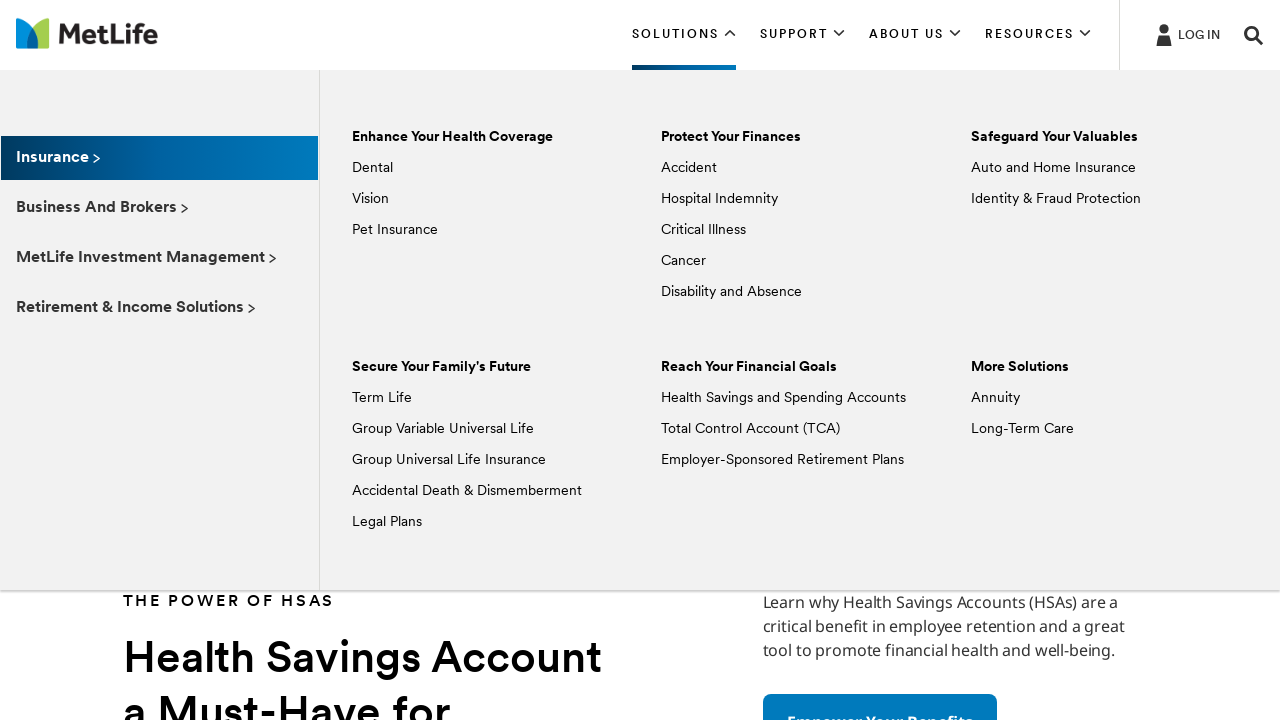

Clicked on Dental link at (372, 168) on xpath=//*[text()='Dental']
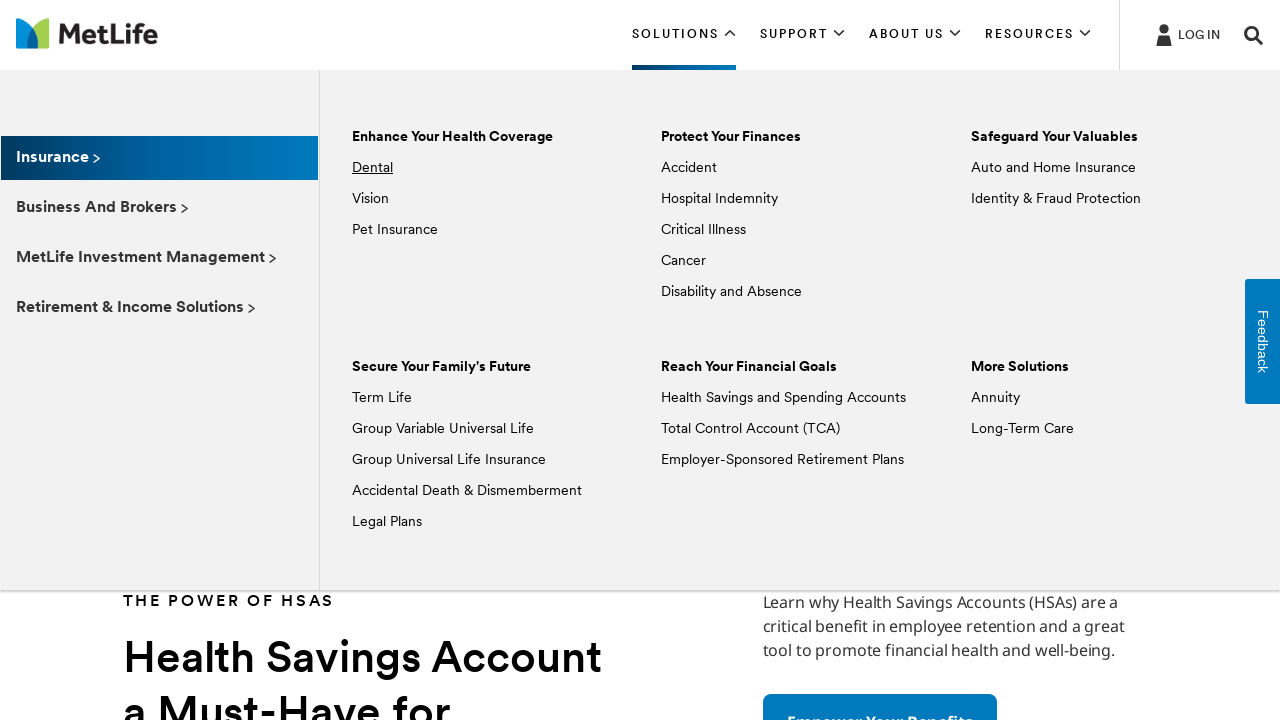

Dental page loaded and title element is visible
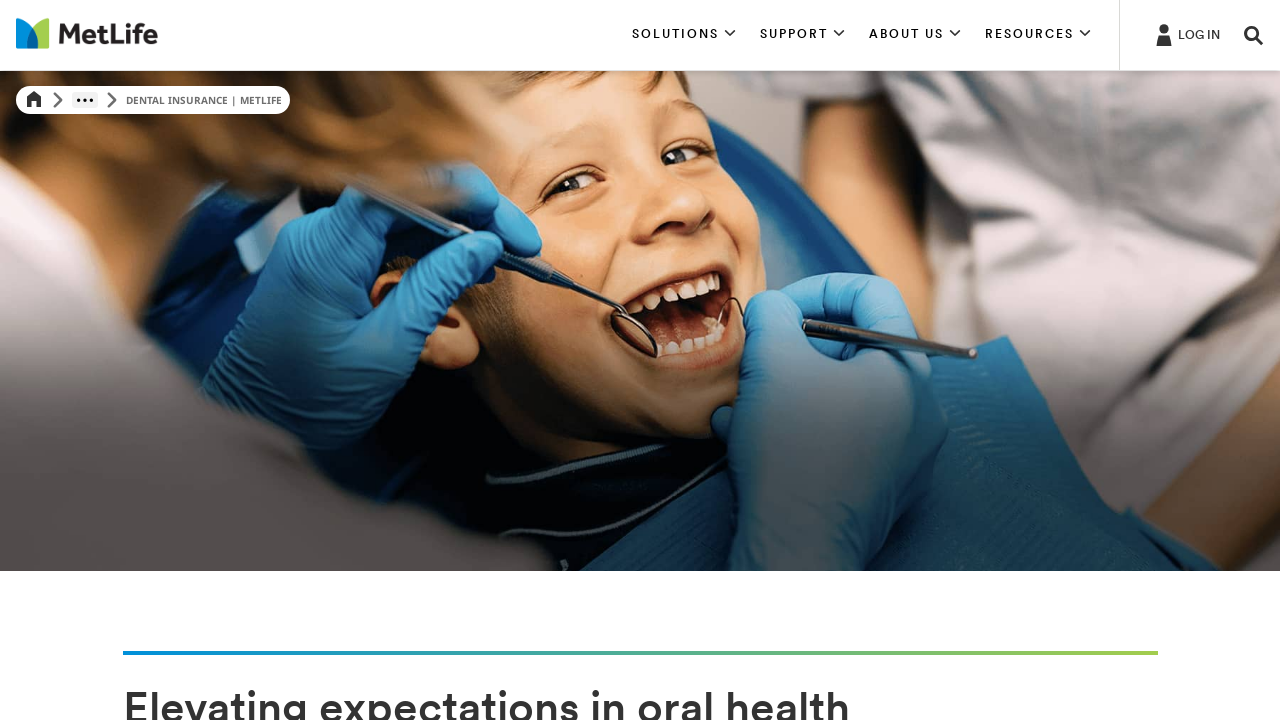

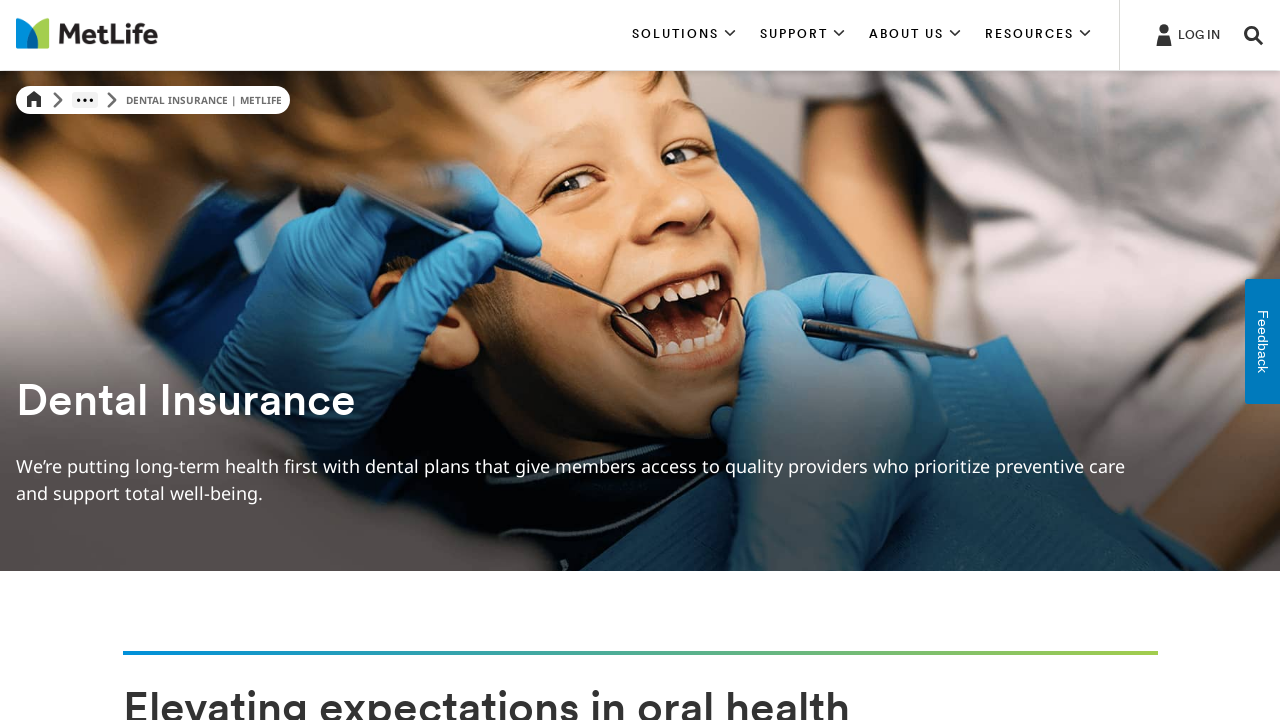